Navigates to the Bindo dockyard website and waits for the page to load

Starting URL: https://dockyard.gobindo.com/

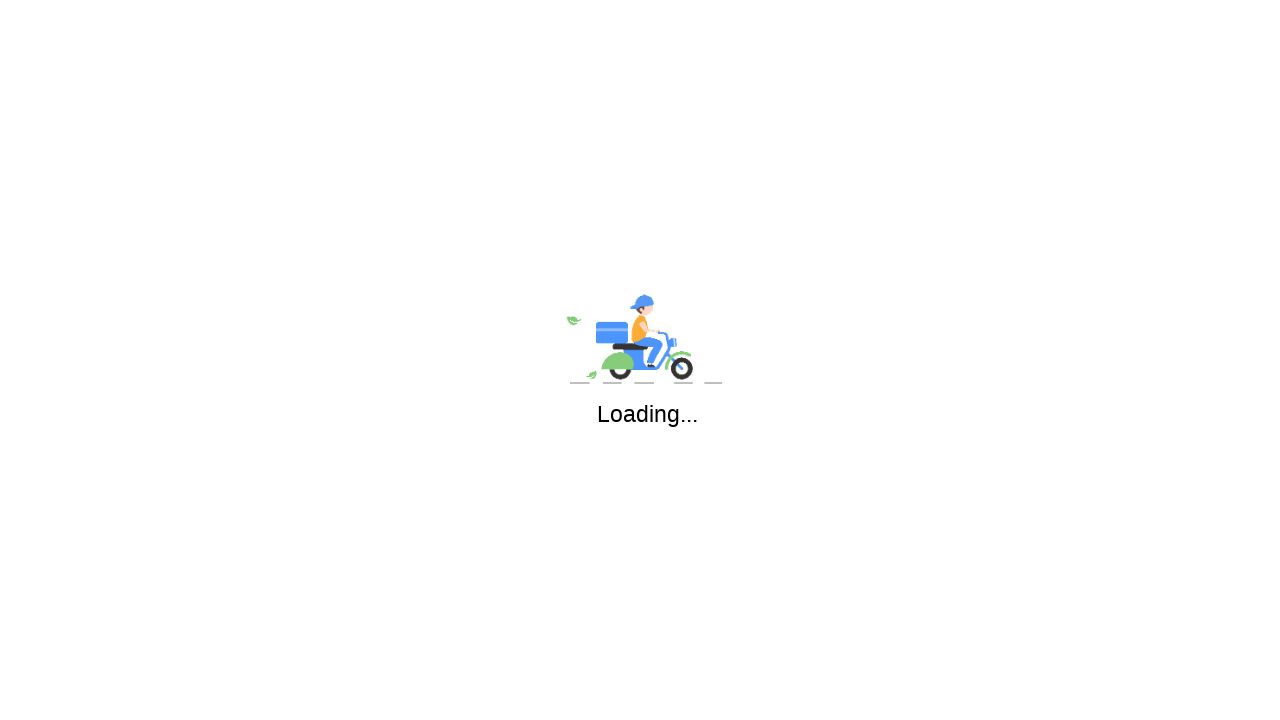

Navigated to Bindo dockyard website at https://dockyard.gobindo.com/
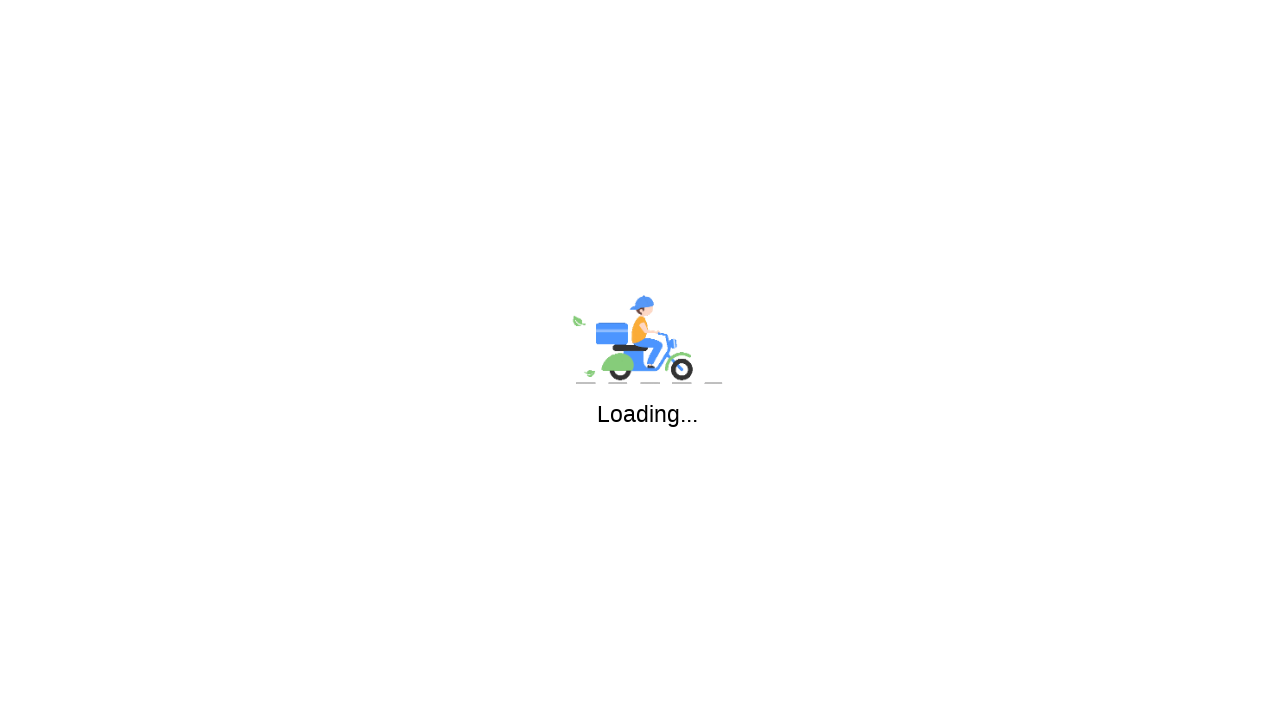

Page fully loaded - all network activity completed
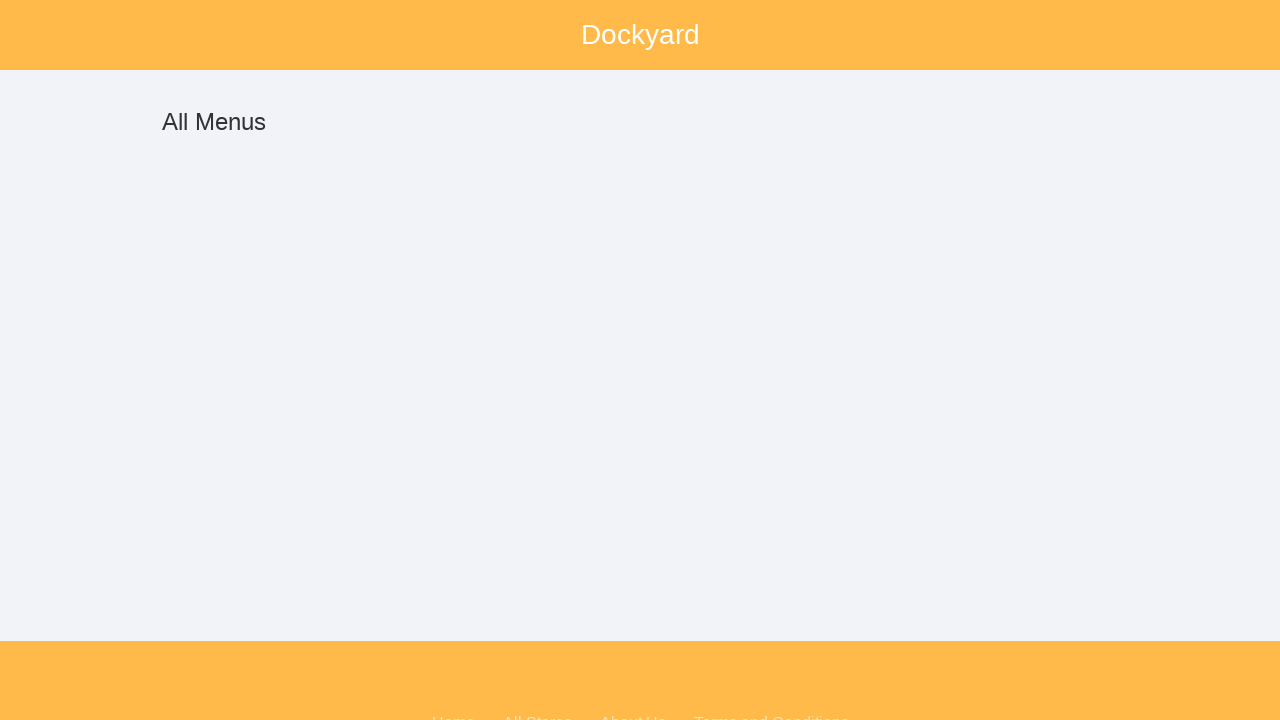

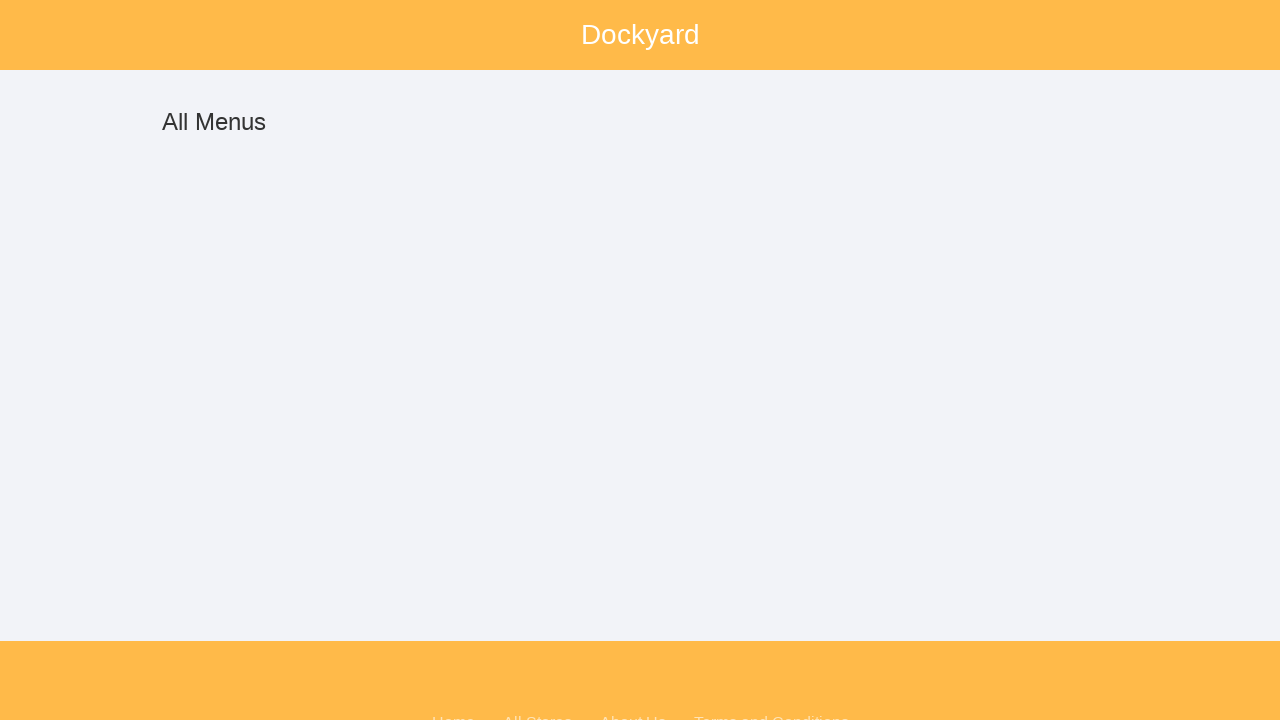